Tests popup window functionality by navigating to a test page and clicking a link that opens a popup window

Starting URL: http://omayo.blogspot.com/

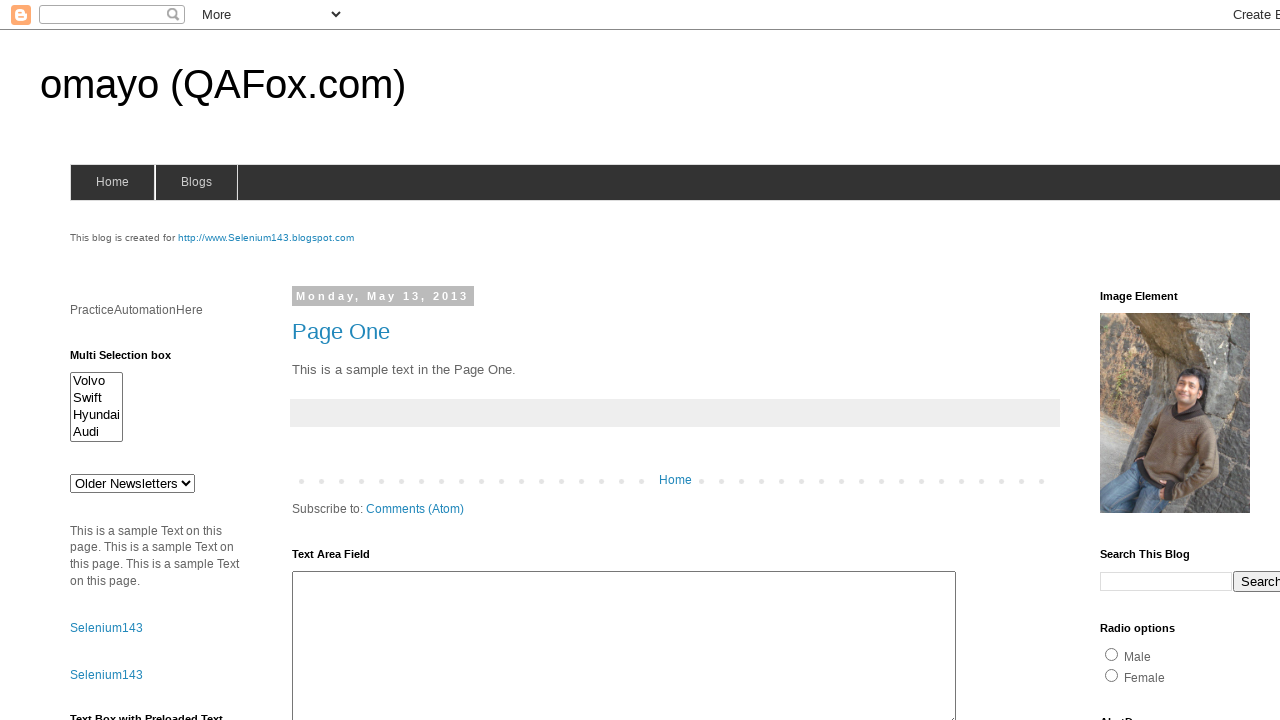

Navigated to test page http://omayo.blogspot.com/
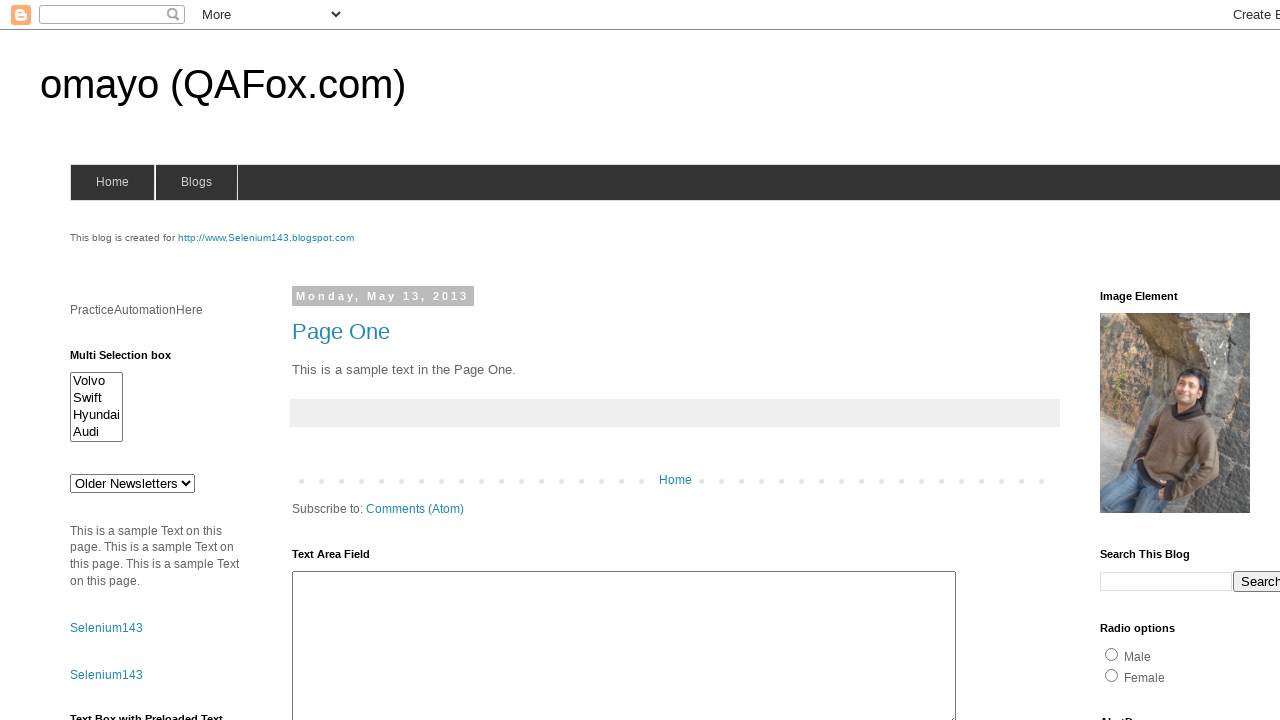

Clicked link to open a popup window at (132, 360) on text=Open a popup window
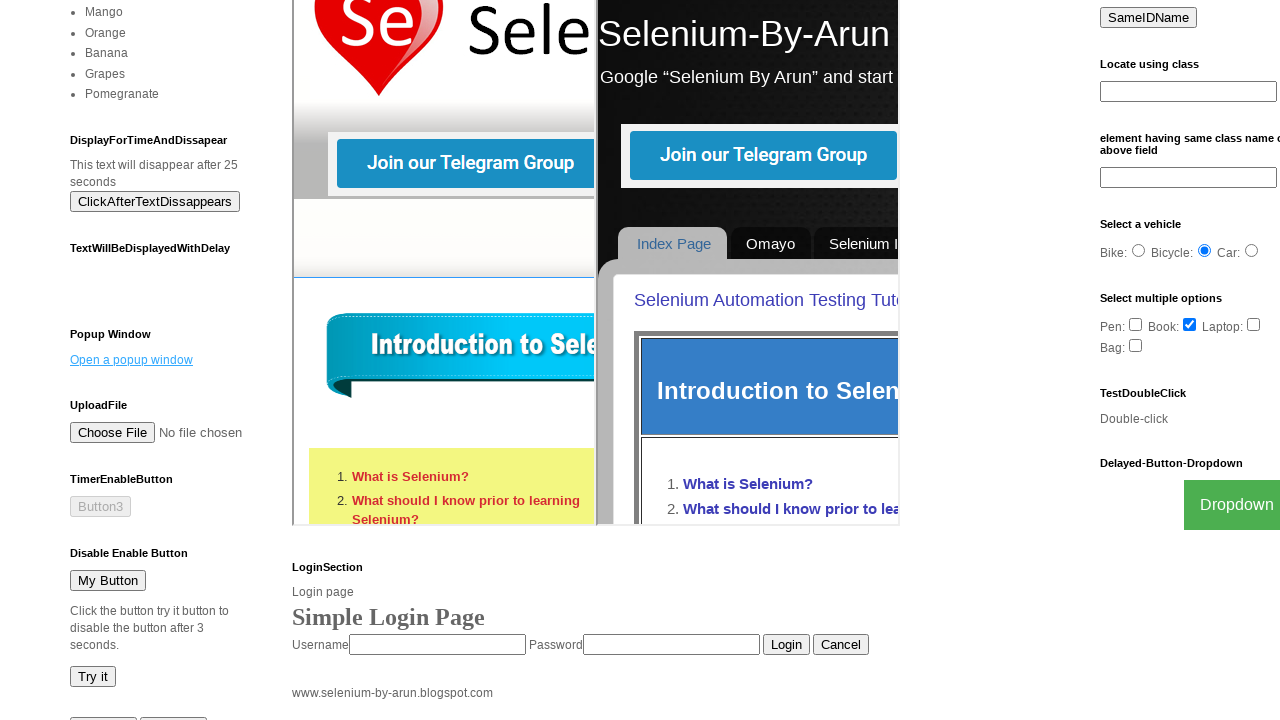

Waited for popup window to open
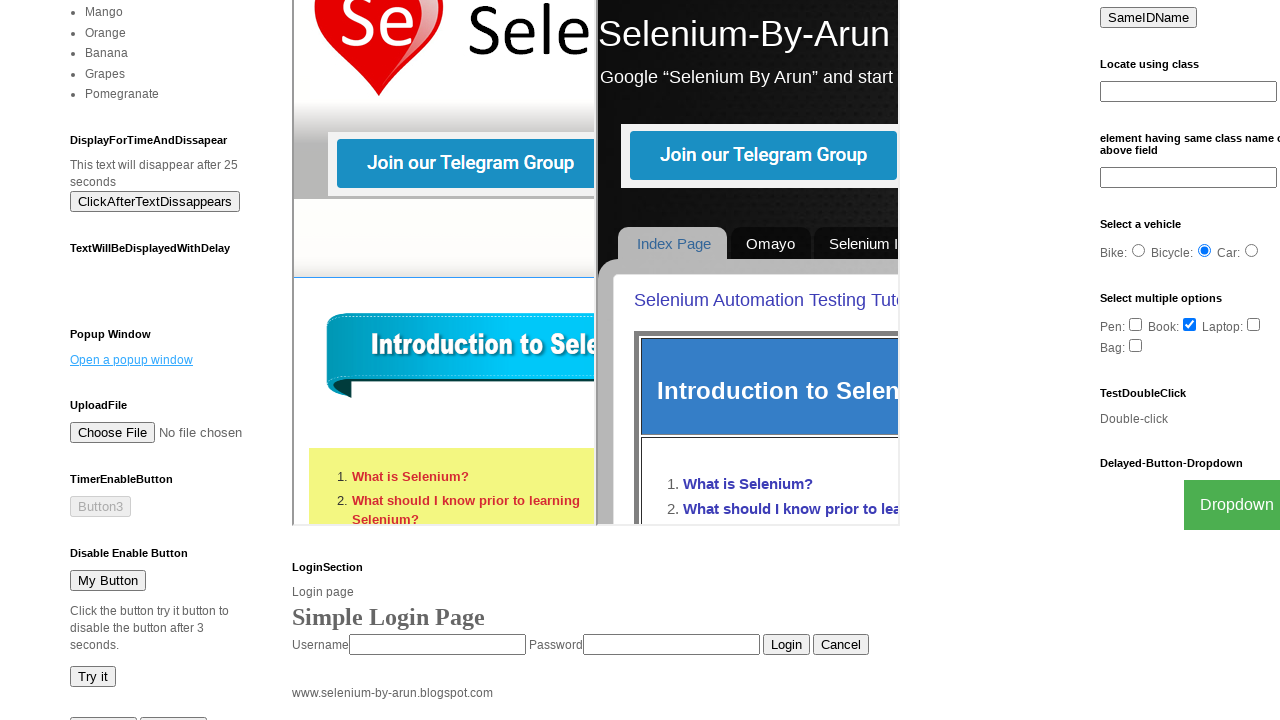

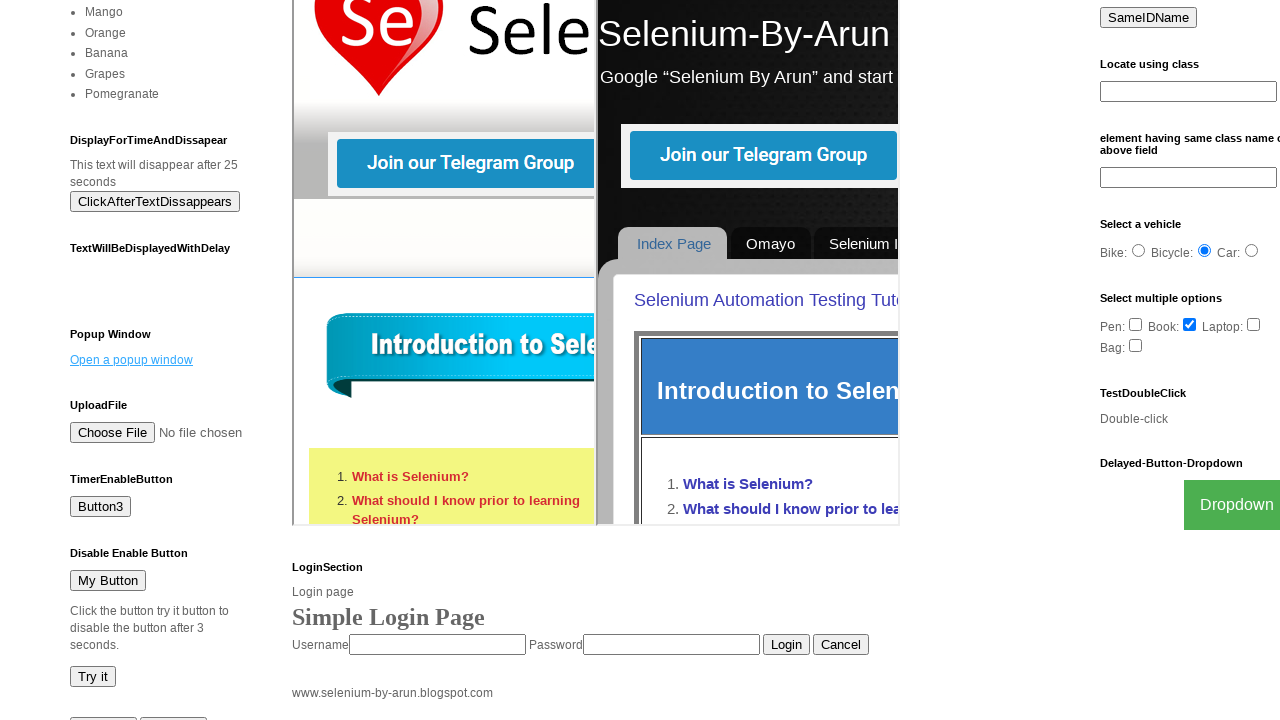